Tests confirmation alert by clicking button, reading alert text, and dismissing it

Starting URL: https://v1.training-support.net/selenium/javascript-alerts

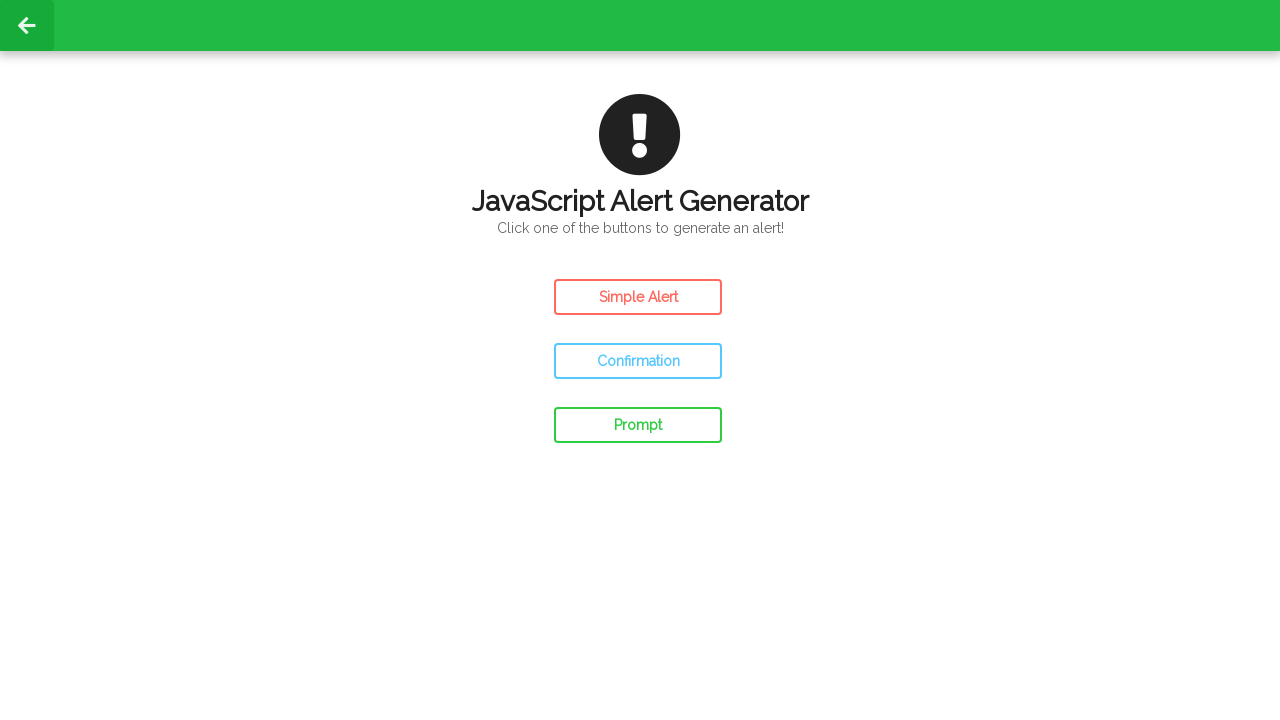

Clicked confirm button to trigger alert at (638, 361) on #confirm
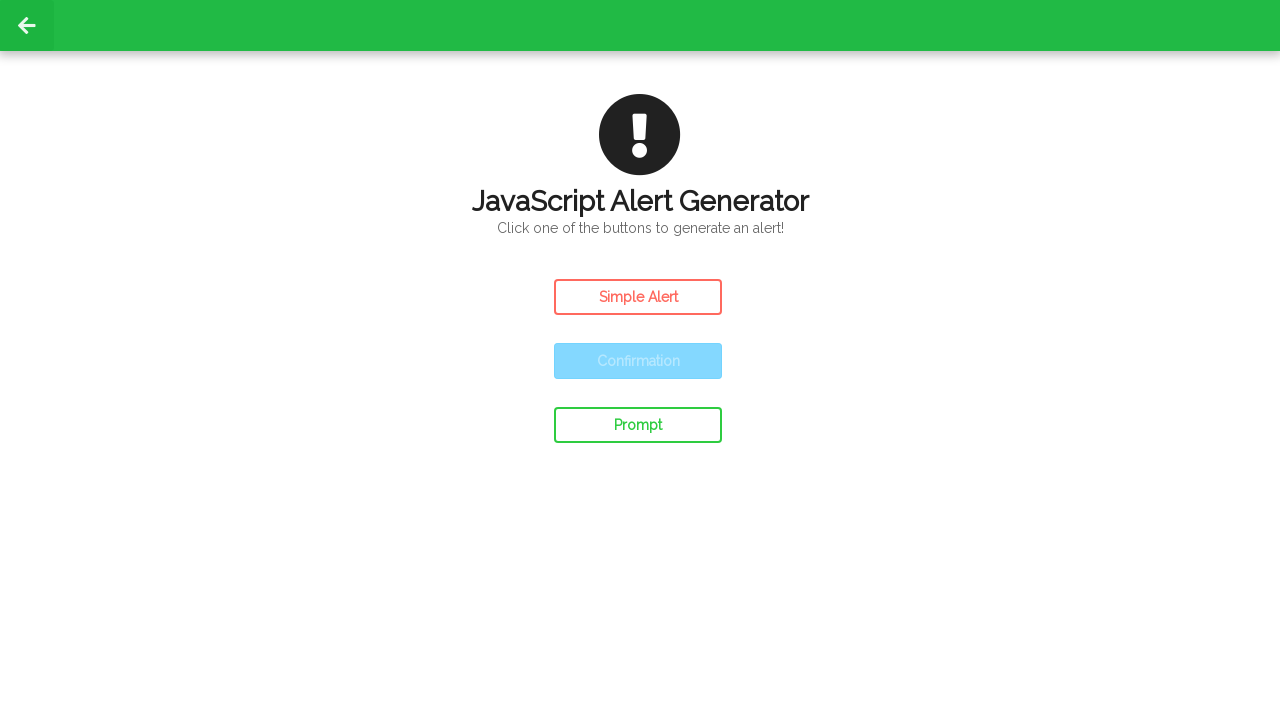

Registered dialog handler to dismiss alerts
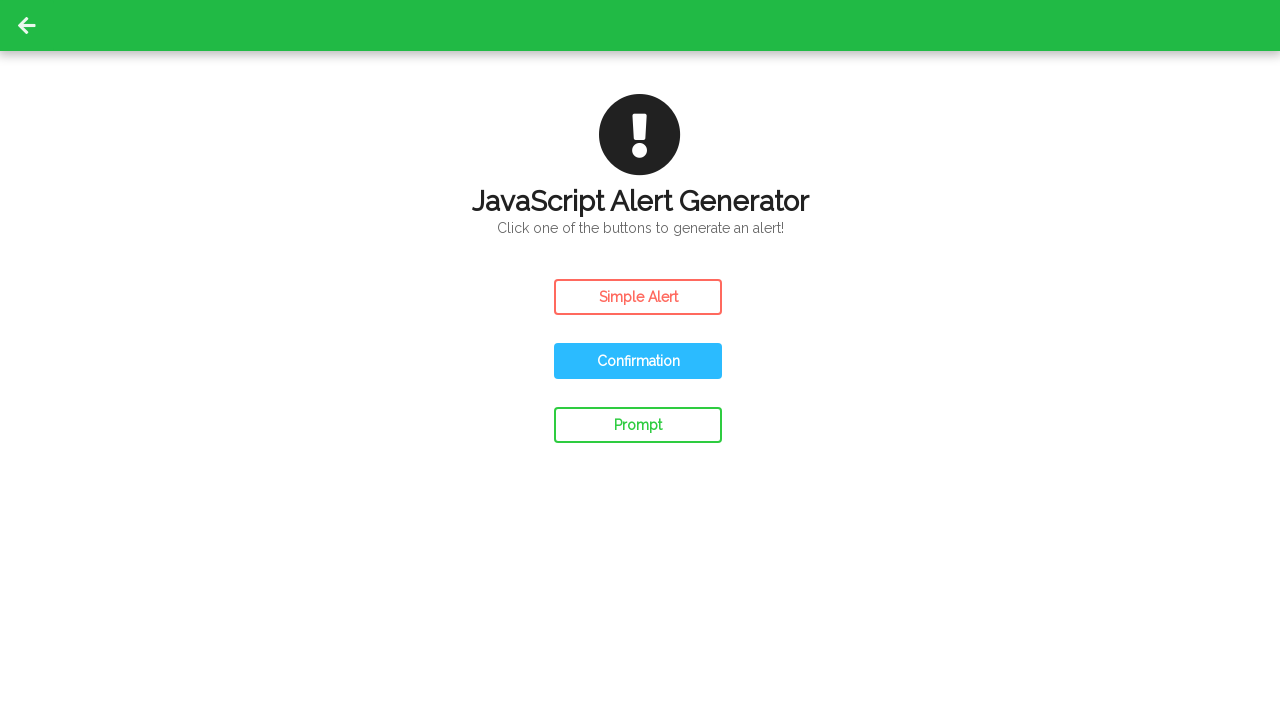

Clicked confirm button again to trigger alert and verify dismissal at (638, 361) on #confirm
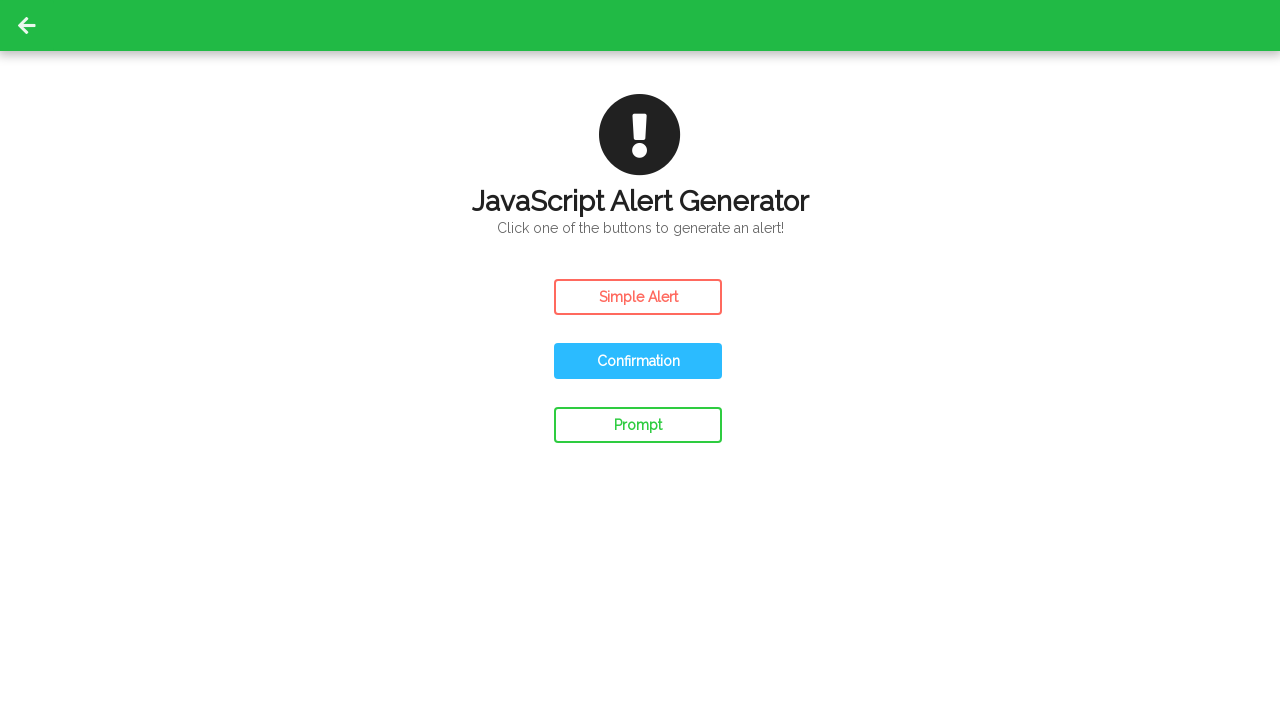

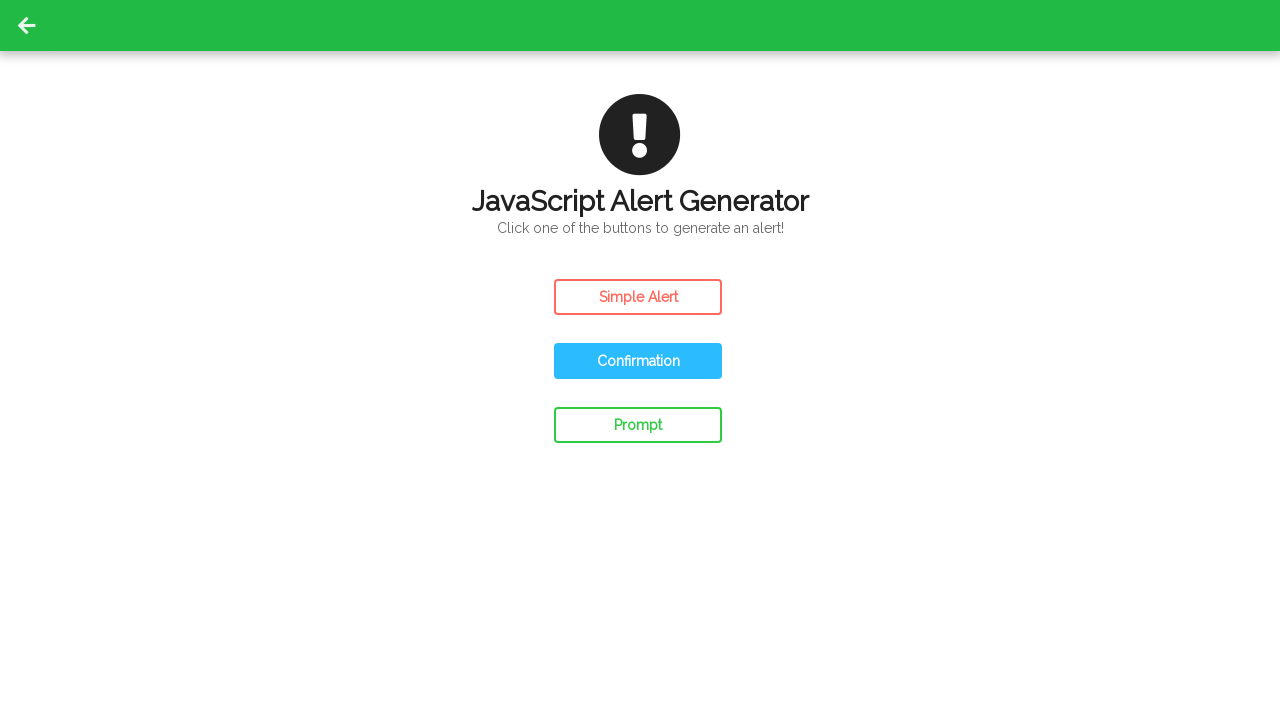